Tests navigation by clicking on the CYDEO link, then refreshes the page and verifies the link is still visible after re-locating it (demonstrating element reference handling).

Starting URL: https://practice.cydeo.com/abtest

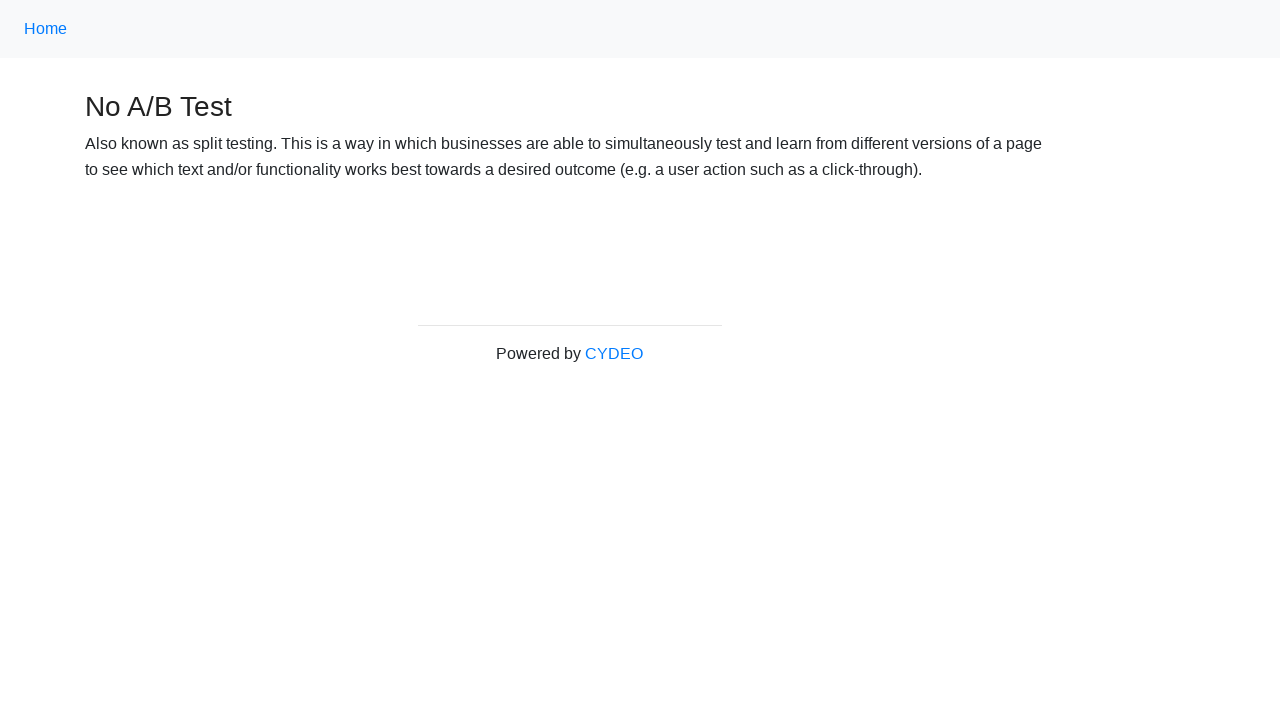

Clicked on the CYDEO link at (614, 354) on a:has-text('CYDEO')
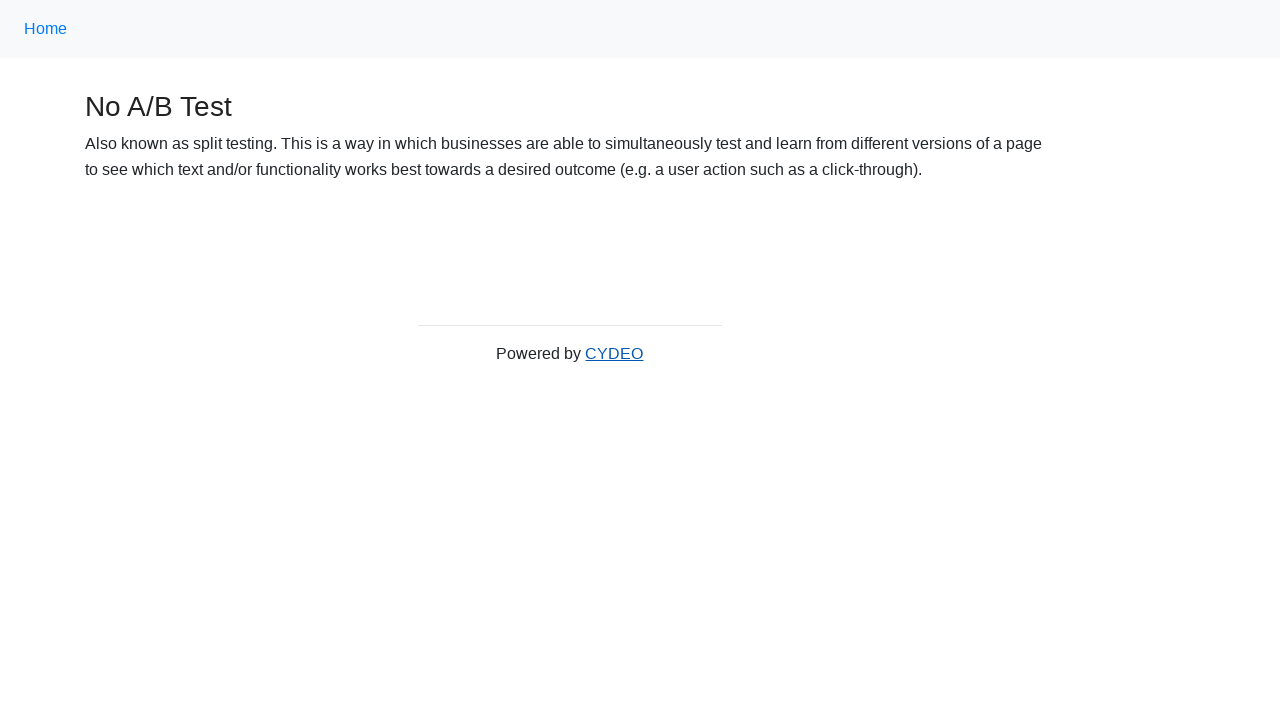

Waited for page to reach domcontentloaded state after clicking CYDEO link
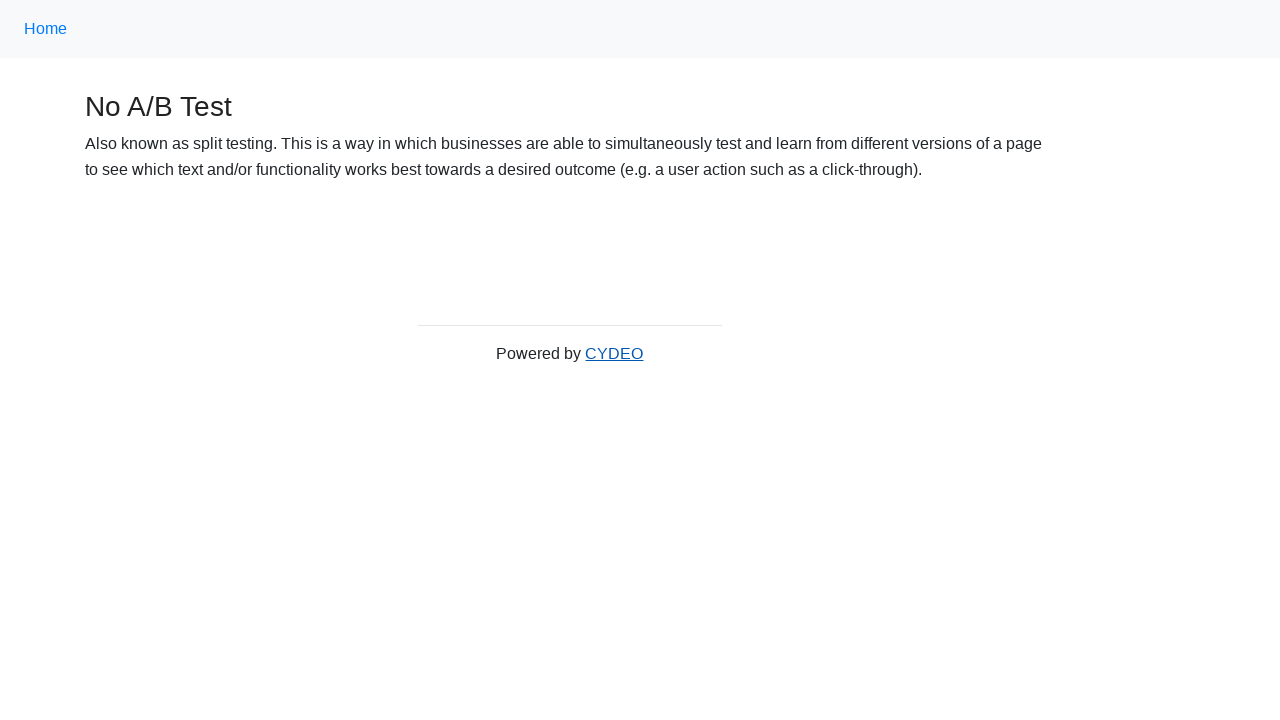

Refreshed the page
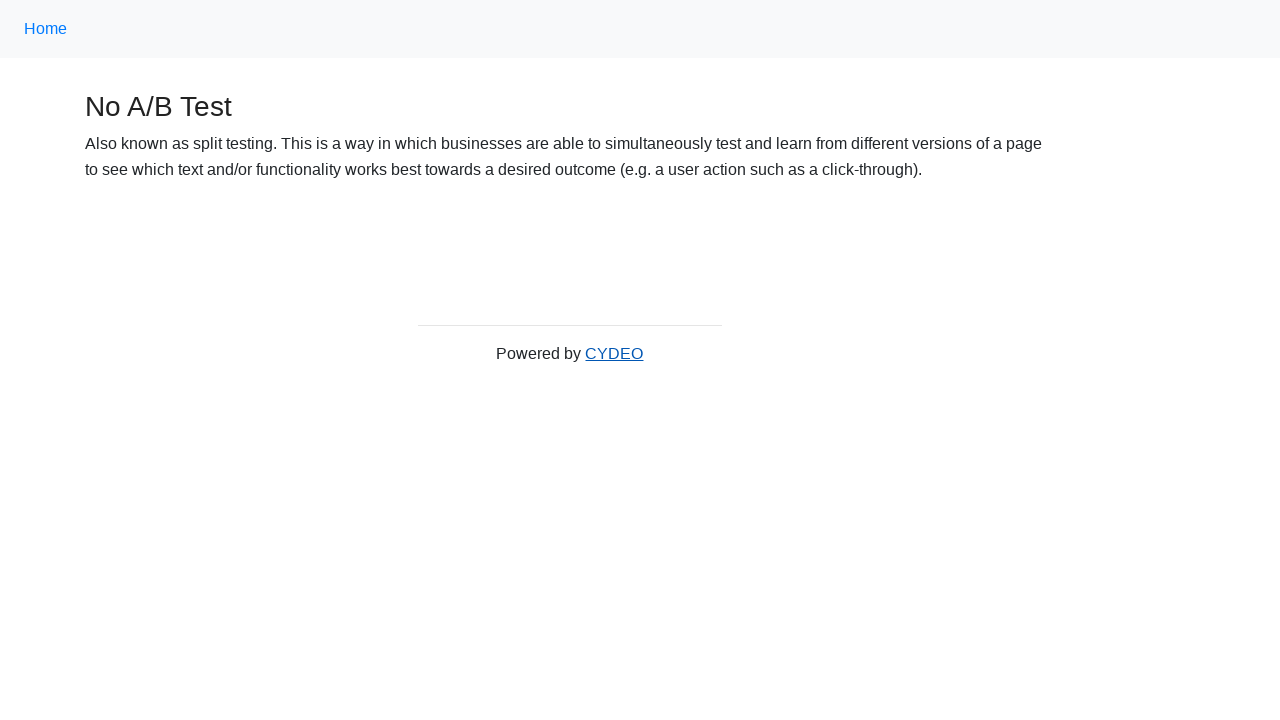

Re-located the CYDEO link after page refresh
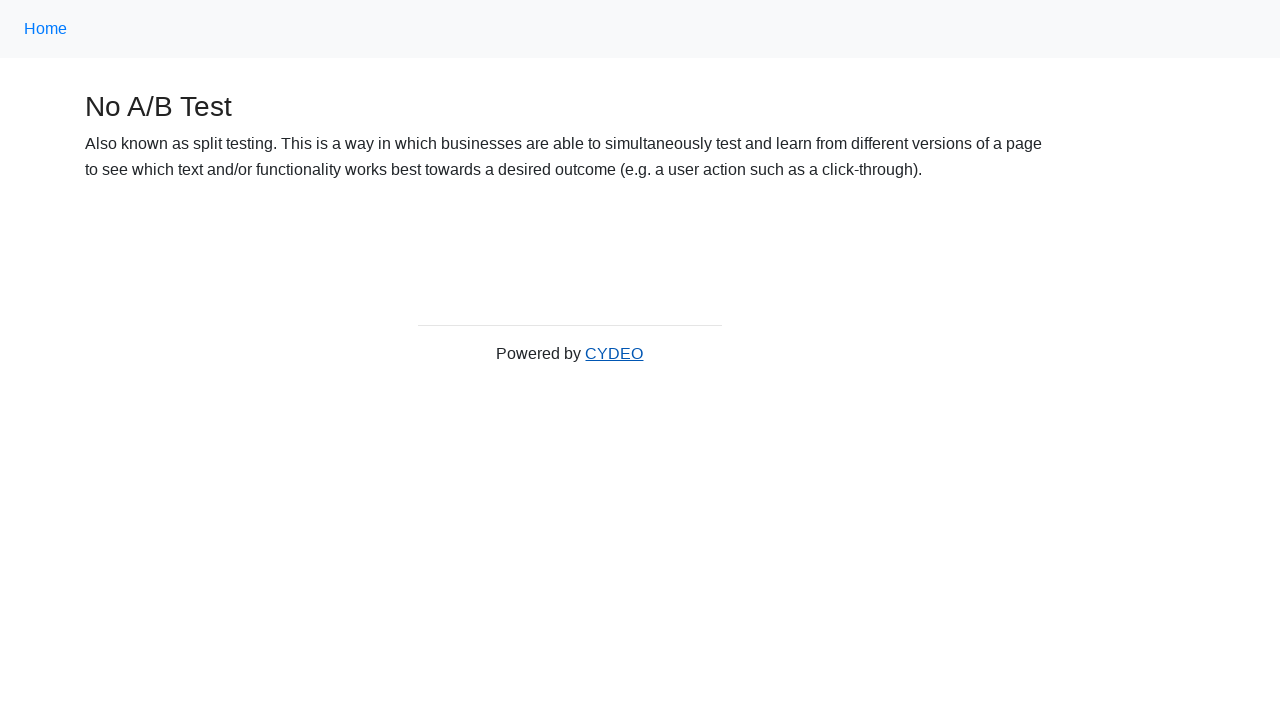

Verified that CYDEO link is visible after page refresh
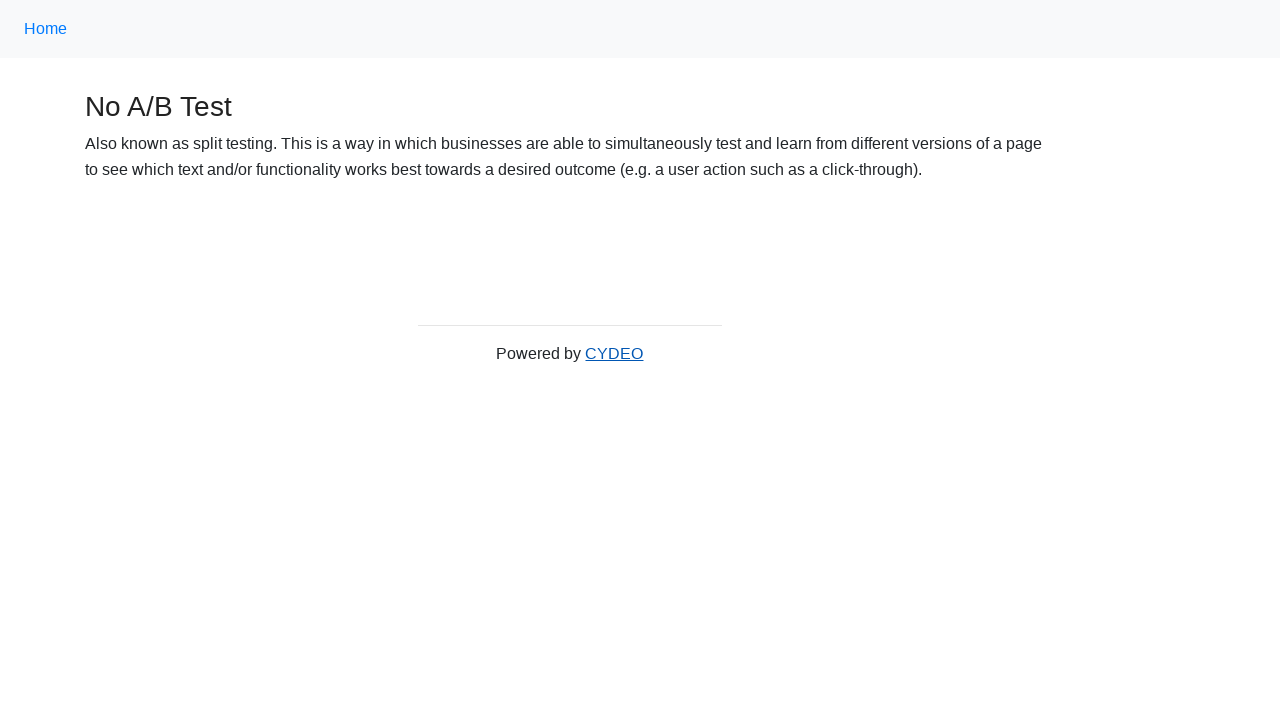

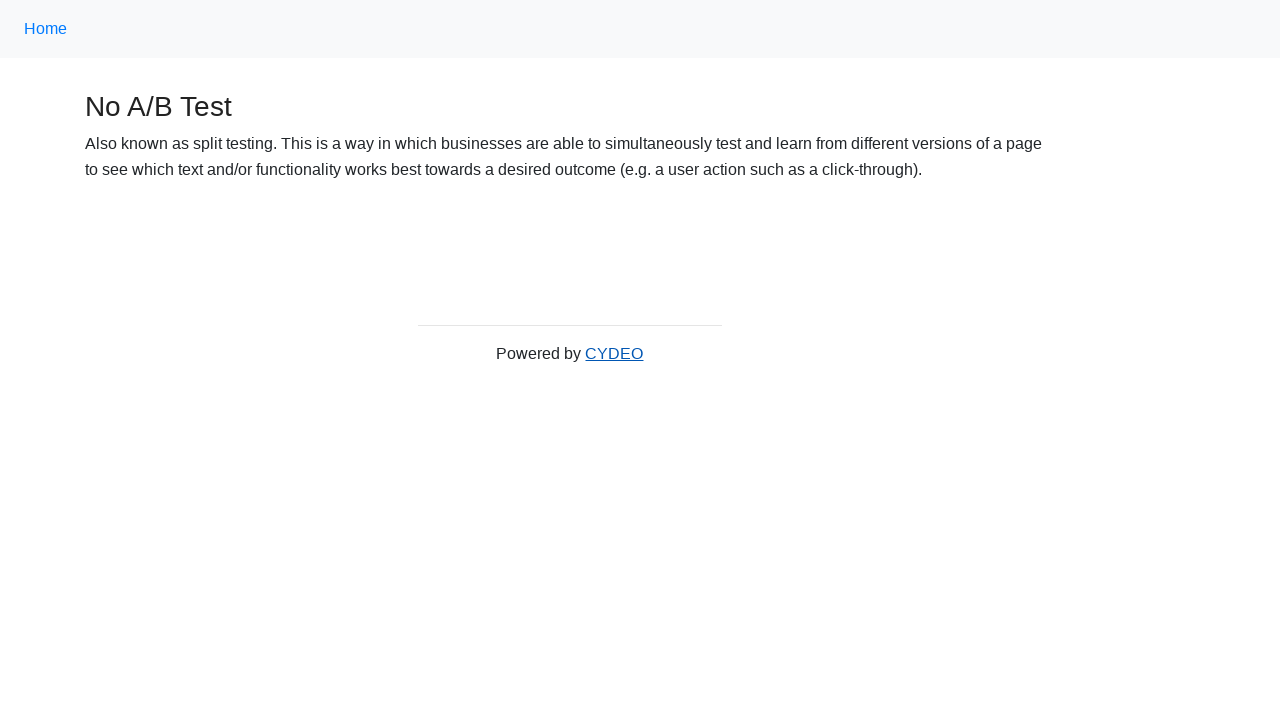